Navigates to the EBC News living/lifestyle section and verifies the page loads successfully

Starting URL: https://news.ebc.net.tw/news/living

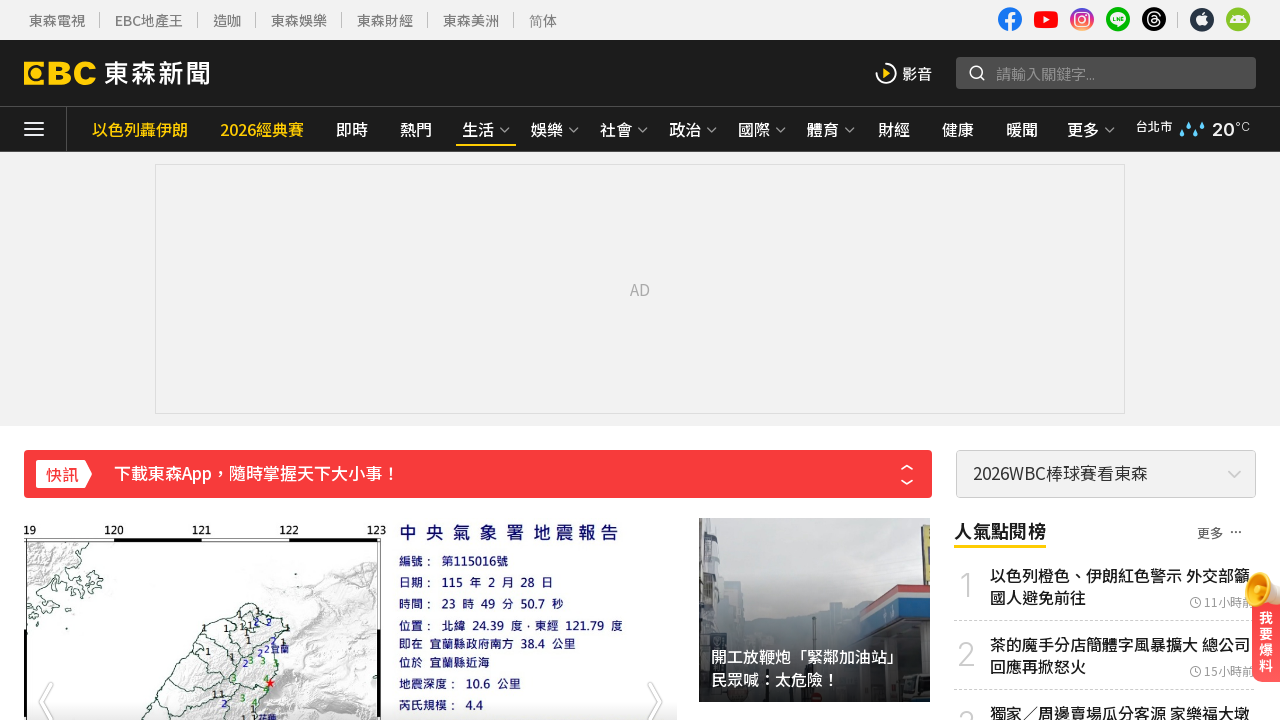

Page DOM content loaded for EBC News living/lifestyle section
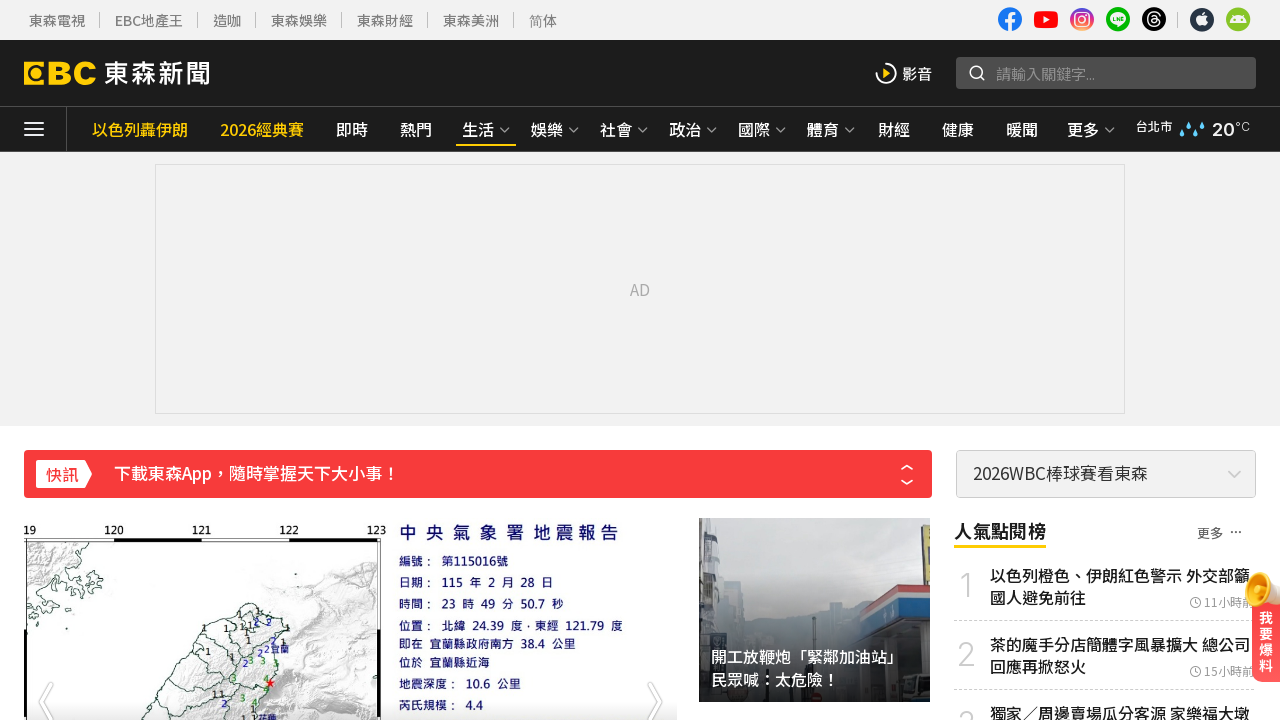

Body element loaded, verifying main content area is present
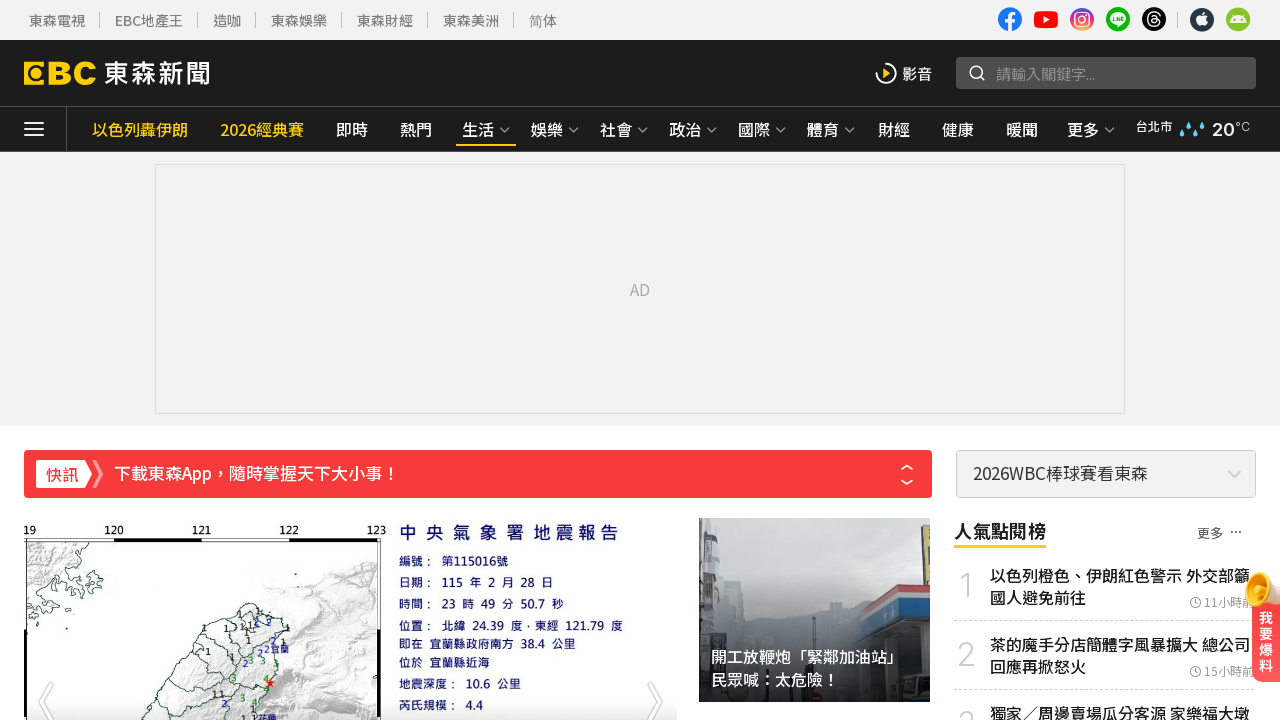

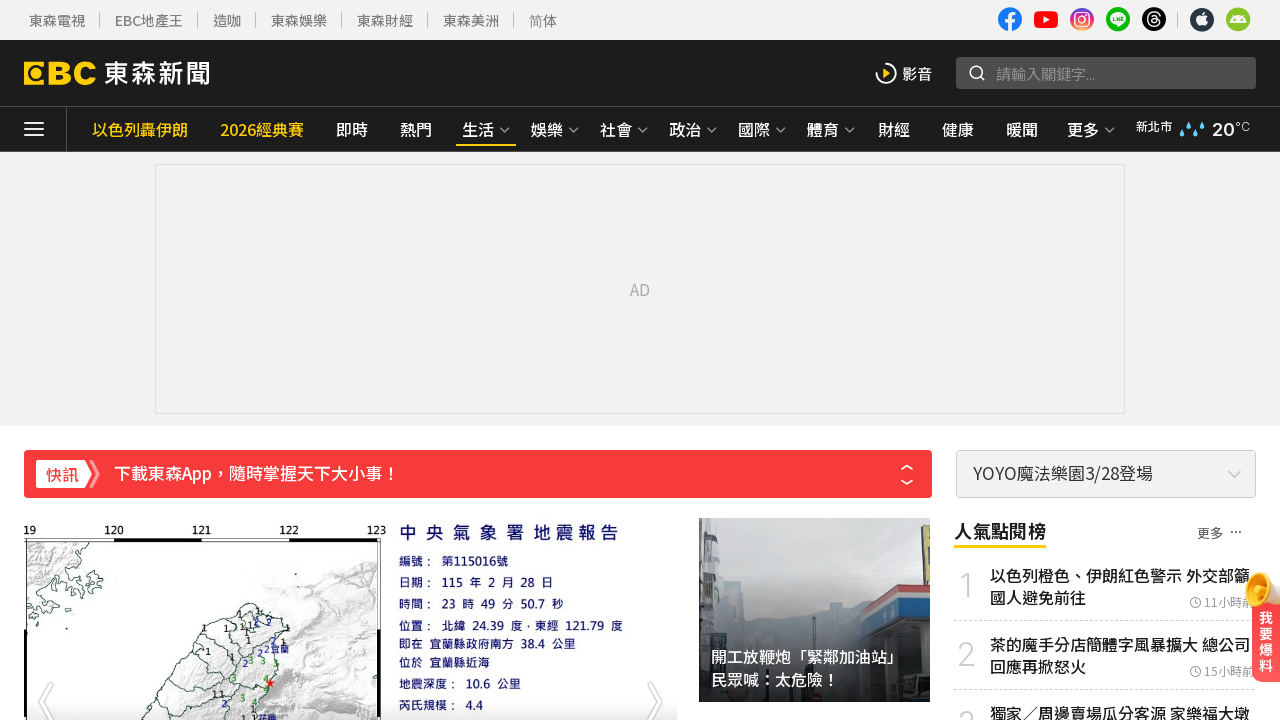